Tests handling a JavaScript prompt dialog by entering text into the prompt and verifying the entered value is displayed in the result.

Starting URL: https://the-internet.herokuapp.com/javascript_alerts

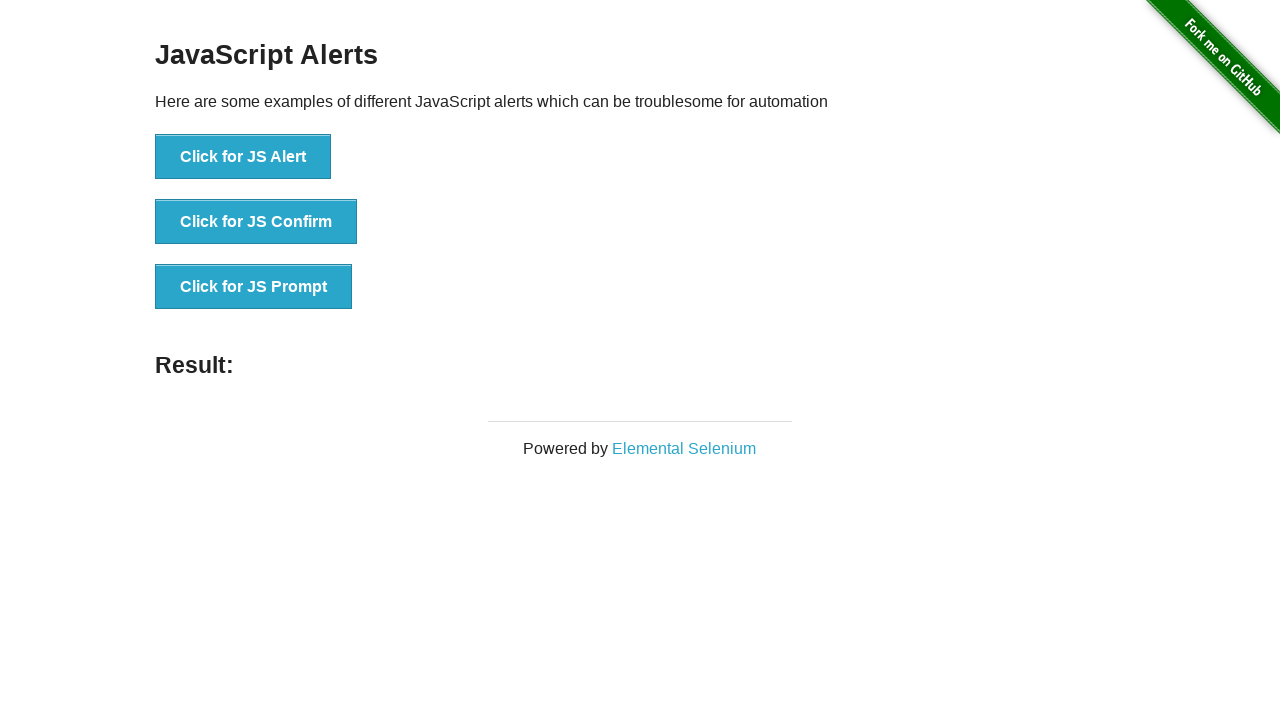

Entered 'Demo User' into the prompt dialog and accepted
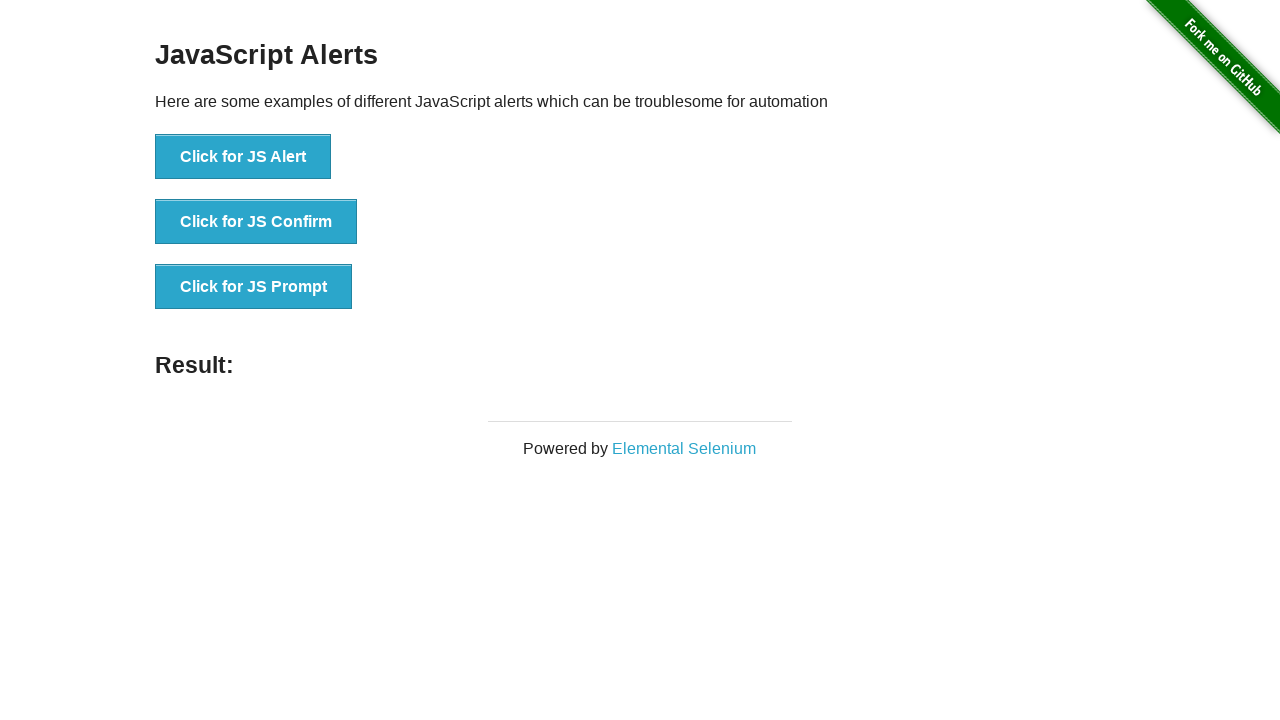

Clicked button to trigger JavaScript prompt dialog at (254, 287) on button[onclick="jsPrompt()"]
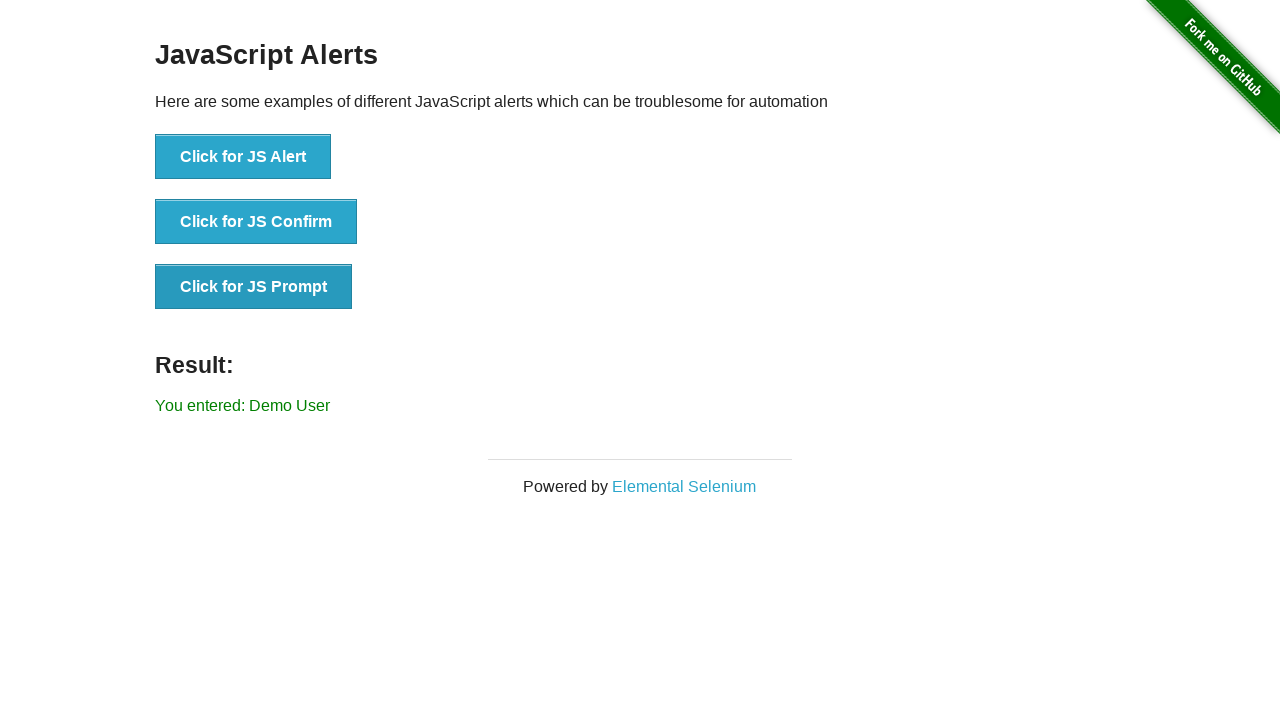

Result element loaded and visible
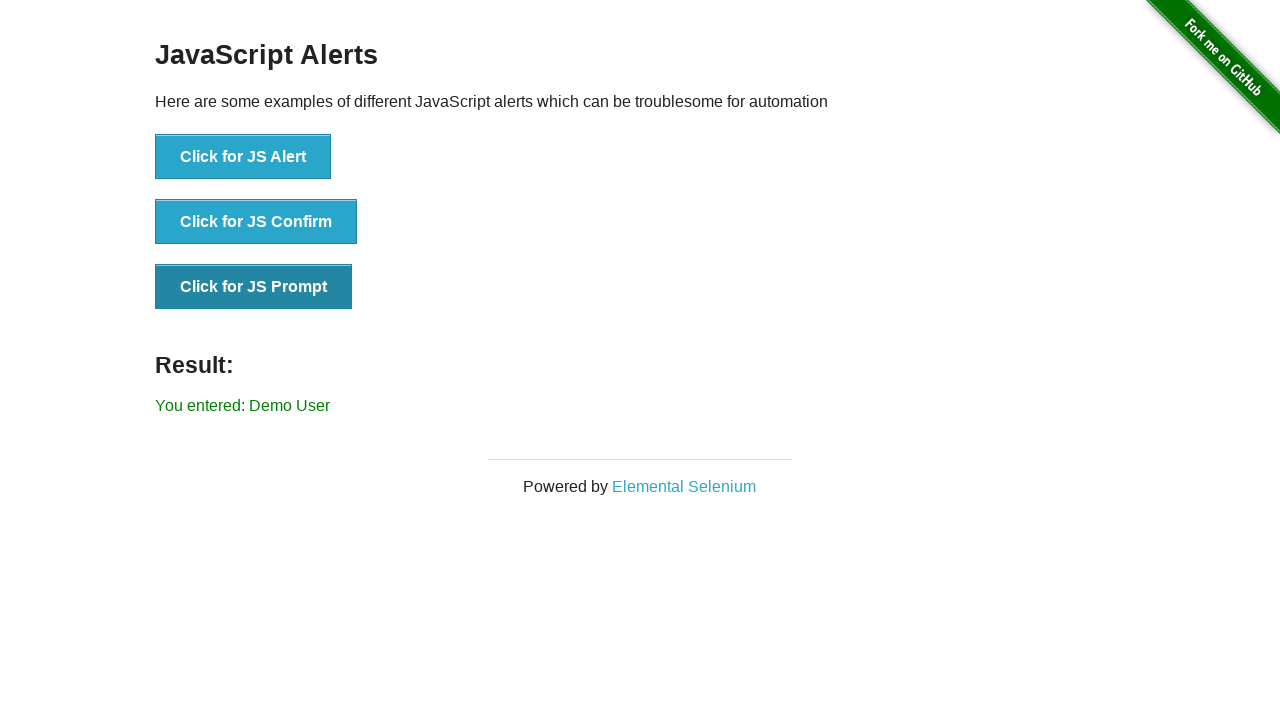

Verified result text shows 'You entered: Demo User'
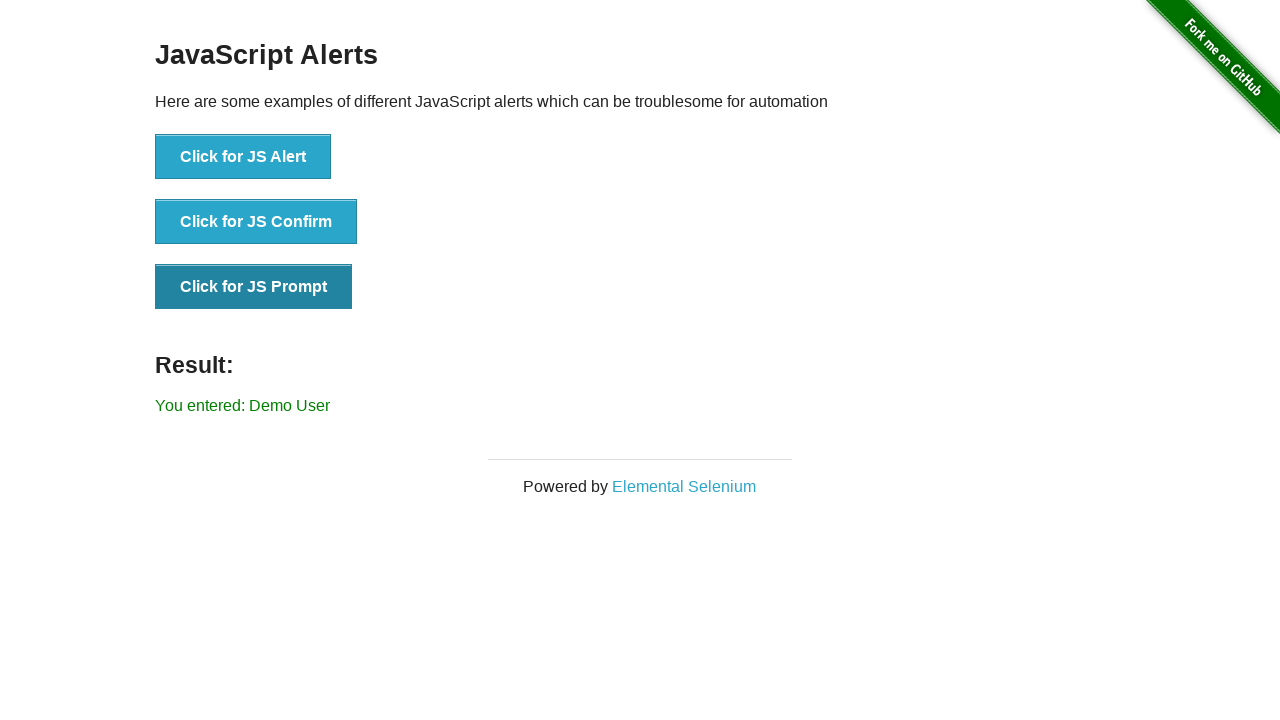

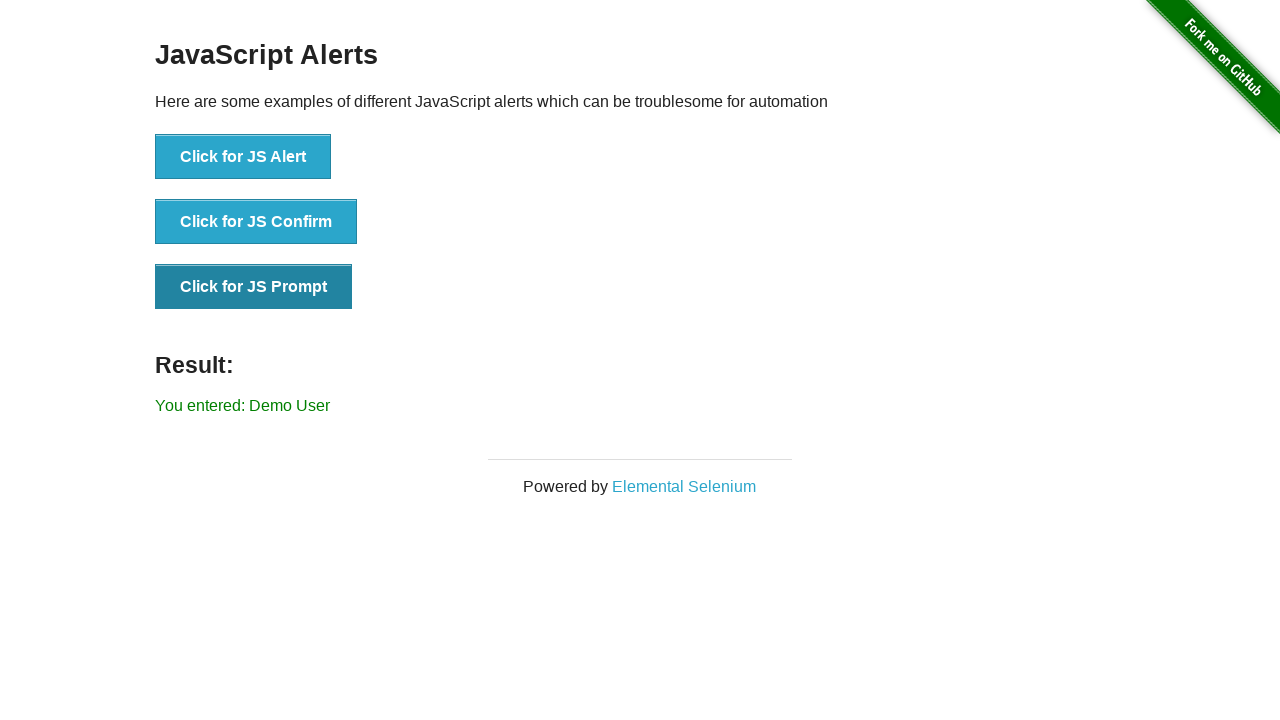